Tests input field functionality by clearing and filling text into multiple input fields on the Selenium demo page

Starting URL: https://www.selenium.dev/selenium/web/inputs.html

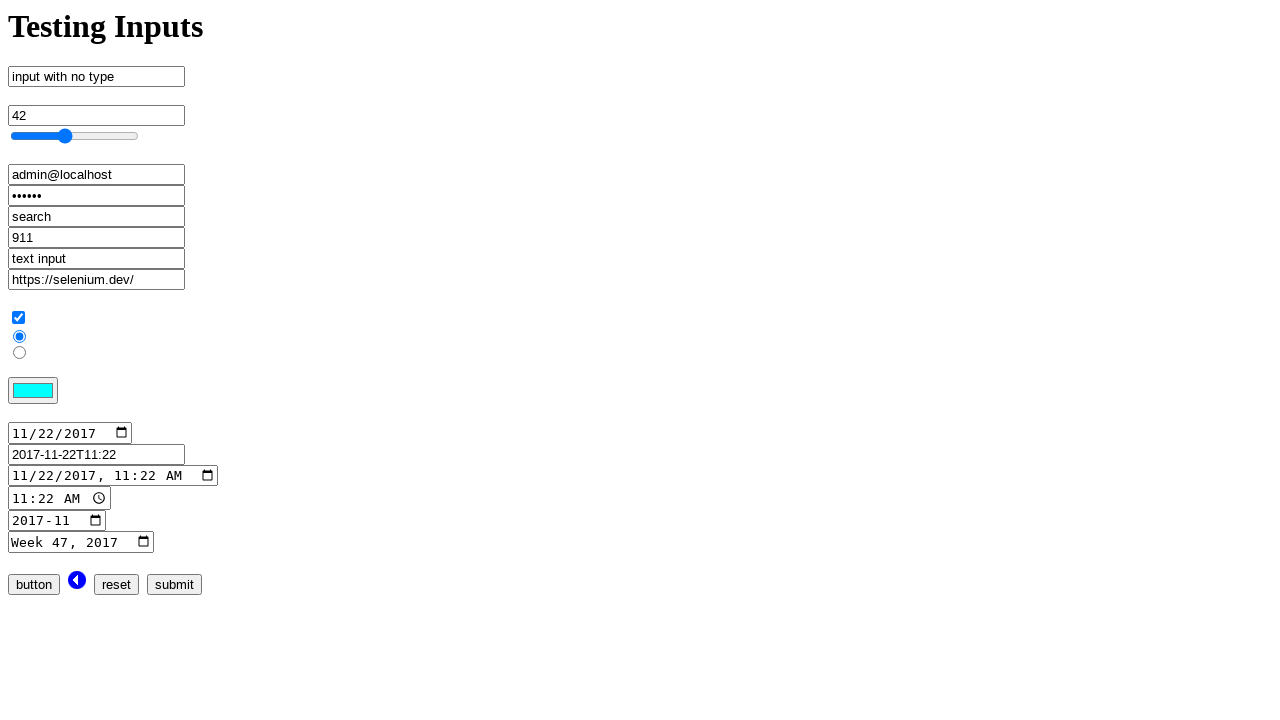

Cleared the first input field (name='no_type') on input[name='no_type']
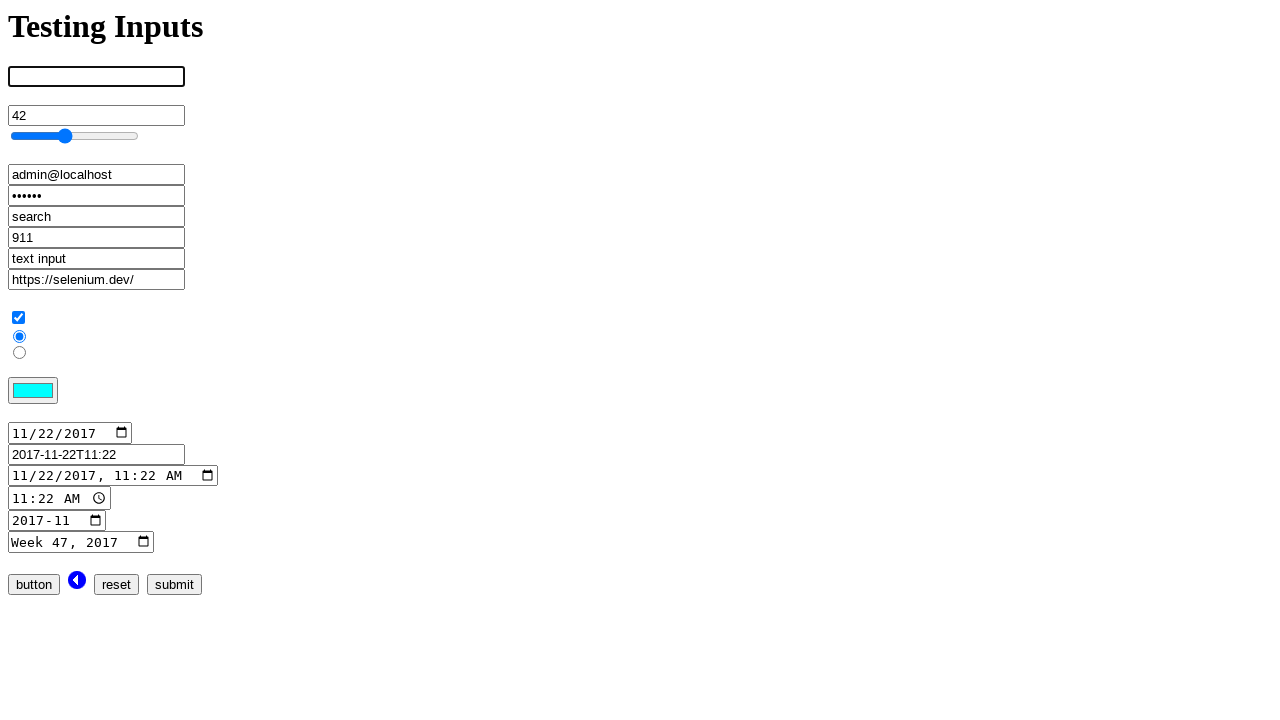

Filled first input field with 'Anouarfefdiufhisufseiufhsiufhsiefh' on input[name='no_type']
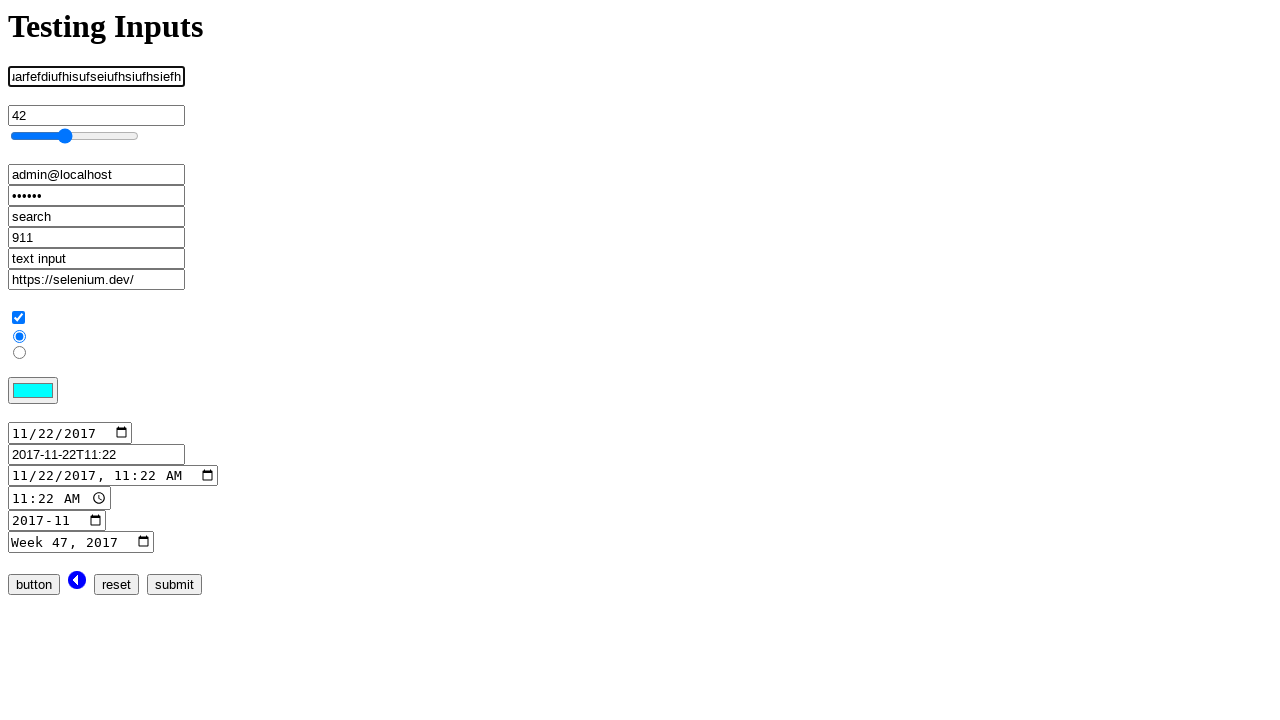

Second input field became visible
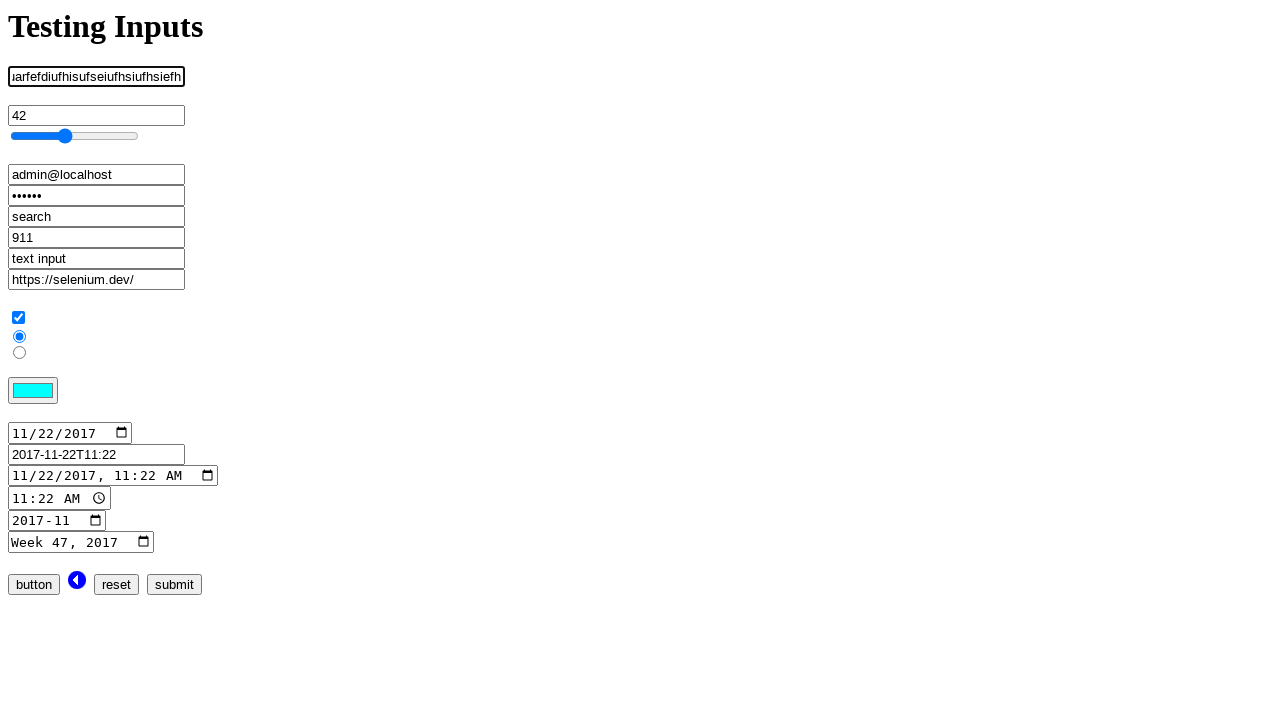

Cleared the second input field (xpath=/html/body/form/input[5]) on xpath=/html/body/form/input[5]
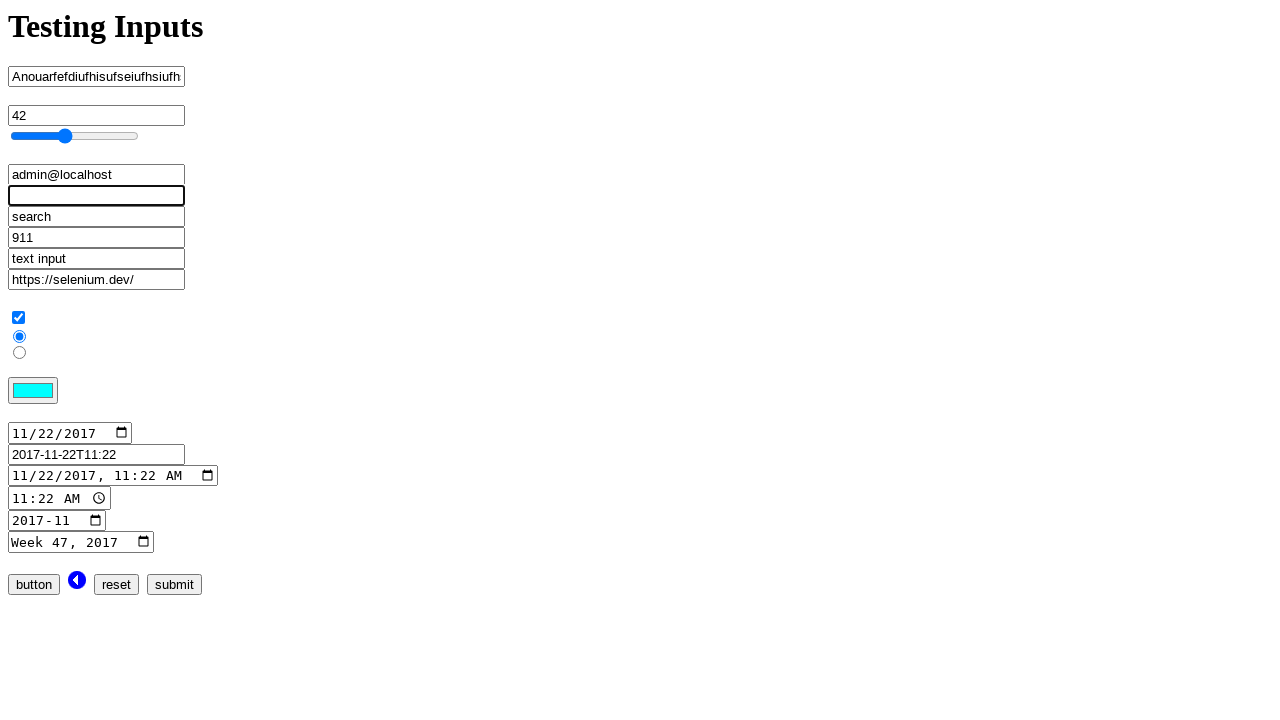

Filled second input field with 'Anouarfefdiufhisufseiufhsiufhsiefh' on xpath=/html/body/form/input[5]
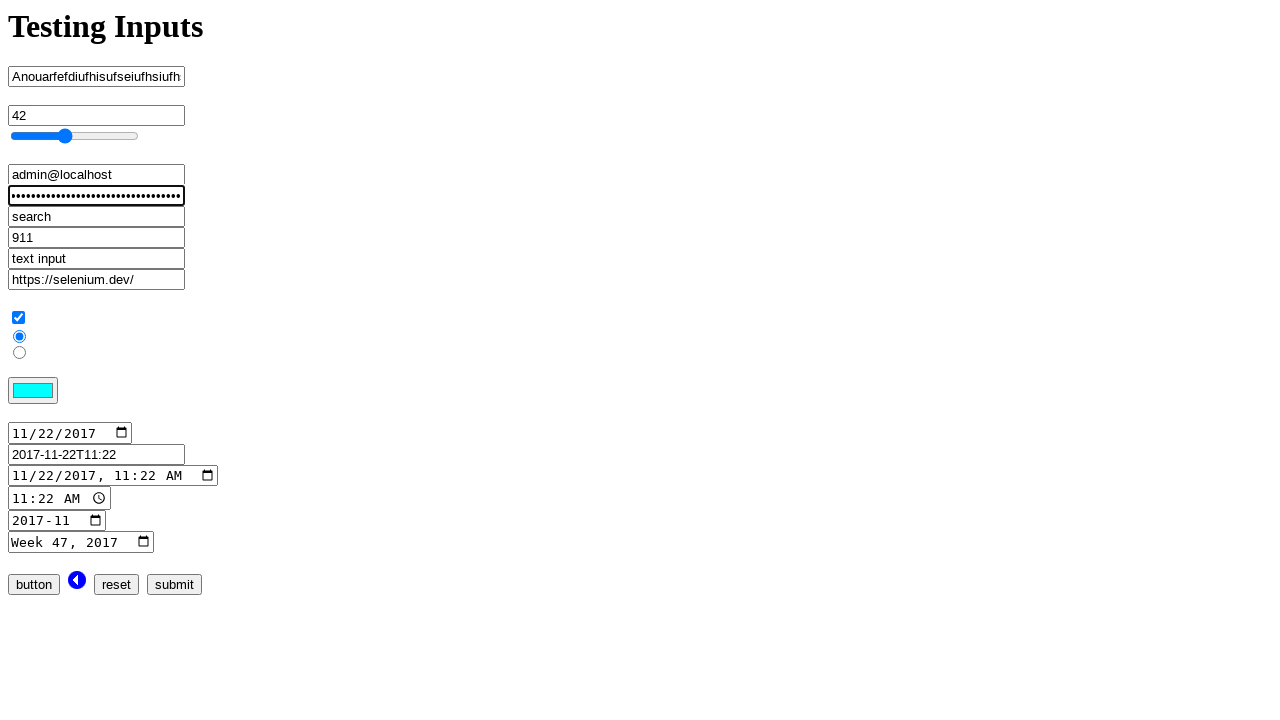

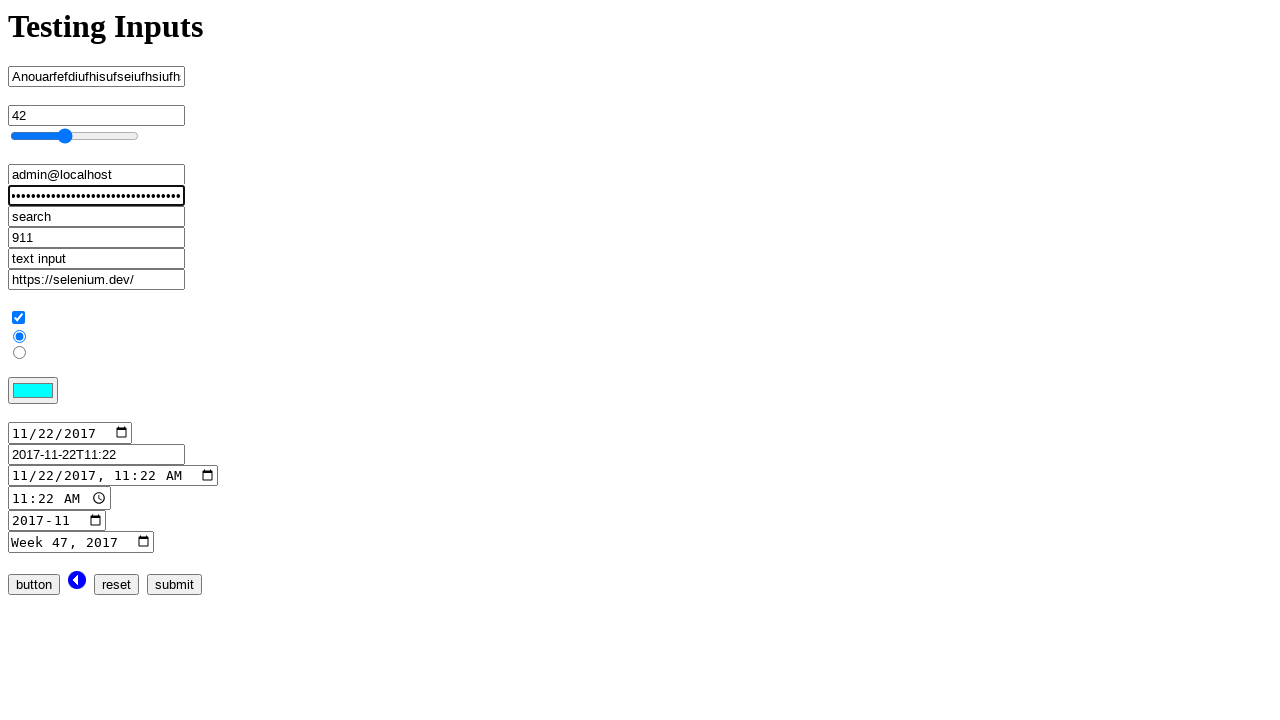